Verifies the categories panel displays CATEGORIES, Phones, Laptops, and Monitors links

Starting URL: https://www.demoblaze.com/

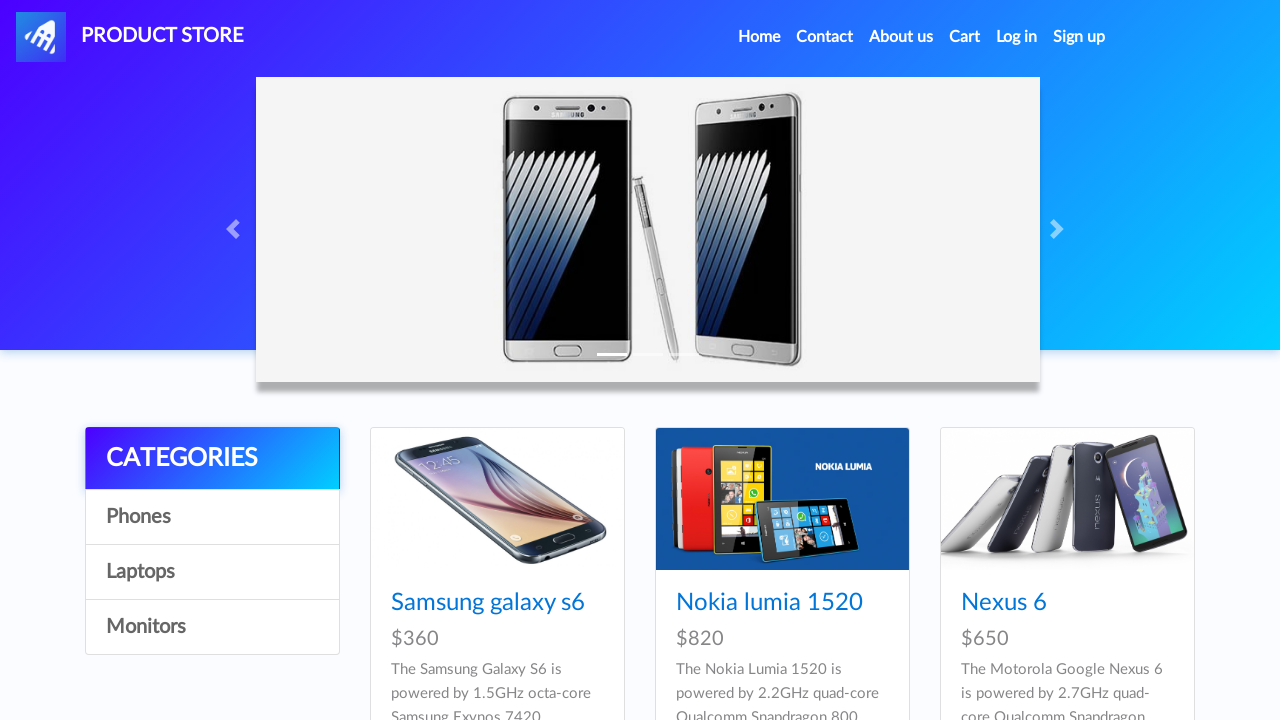

Categories panel container loaded
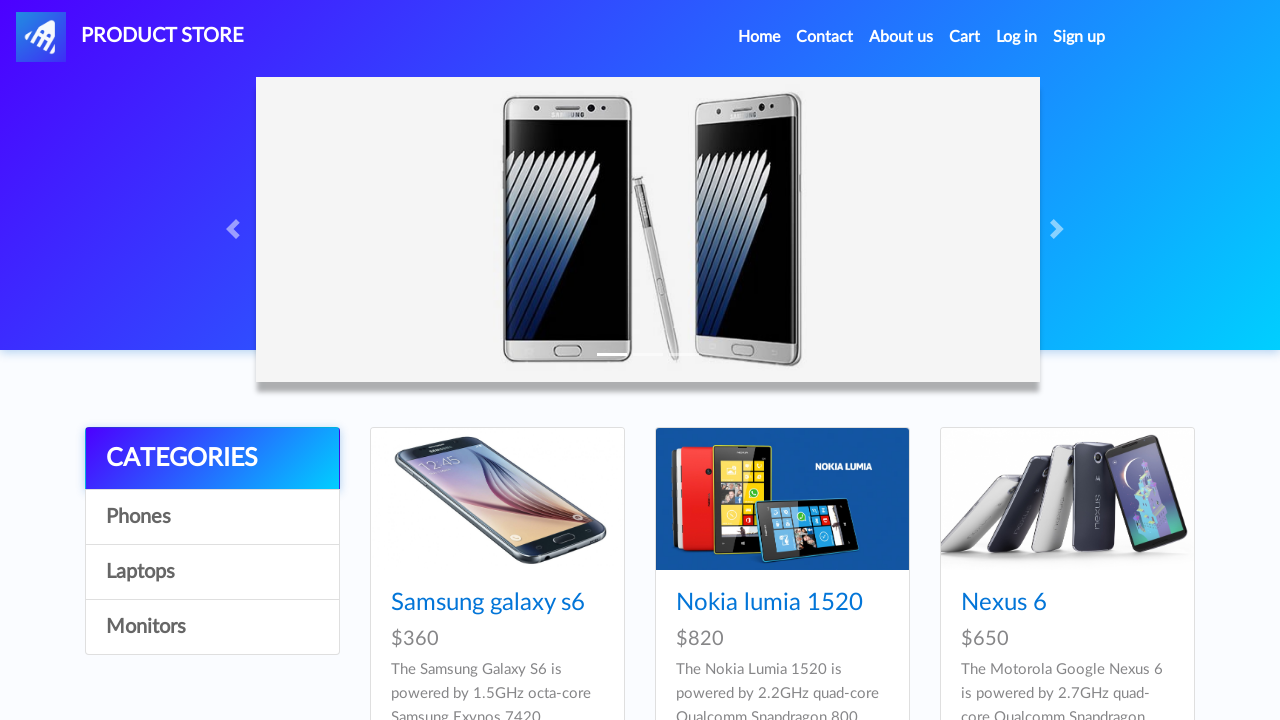

CATEGORIES link is displayed
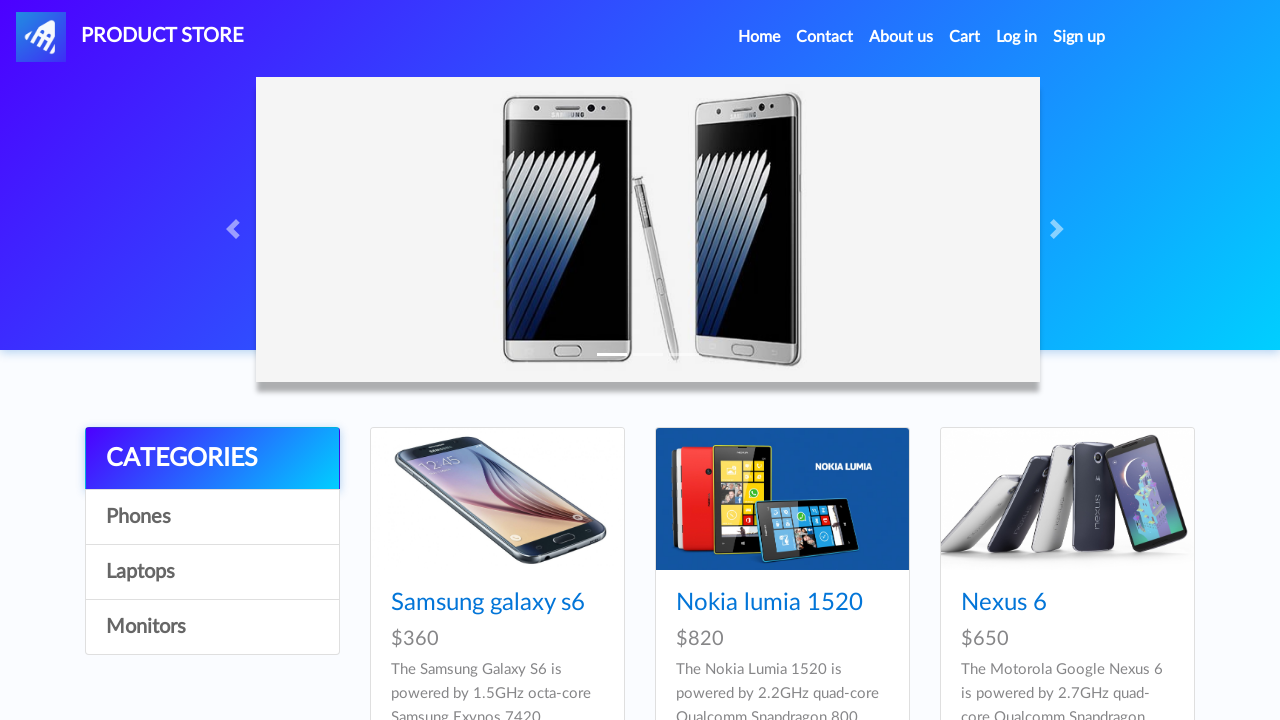

Phones link is displayed
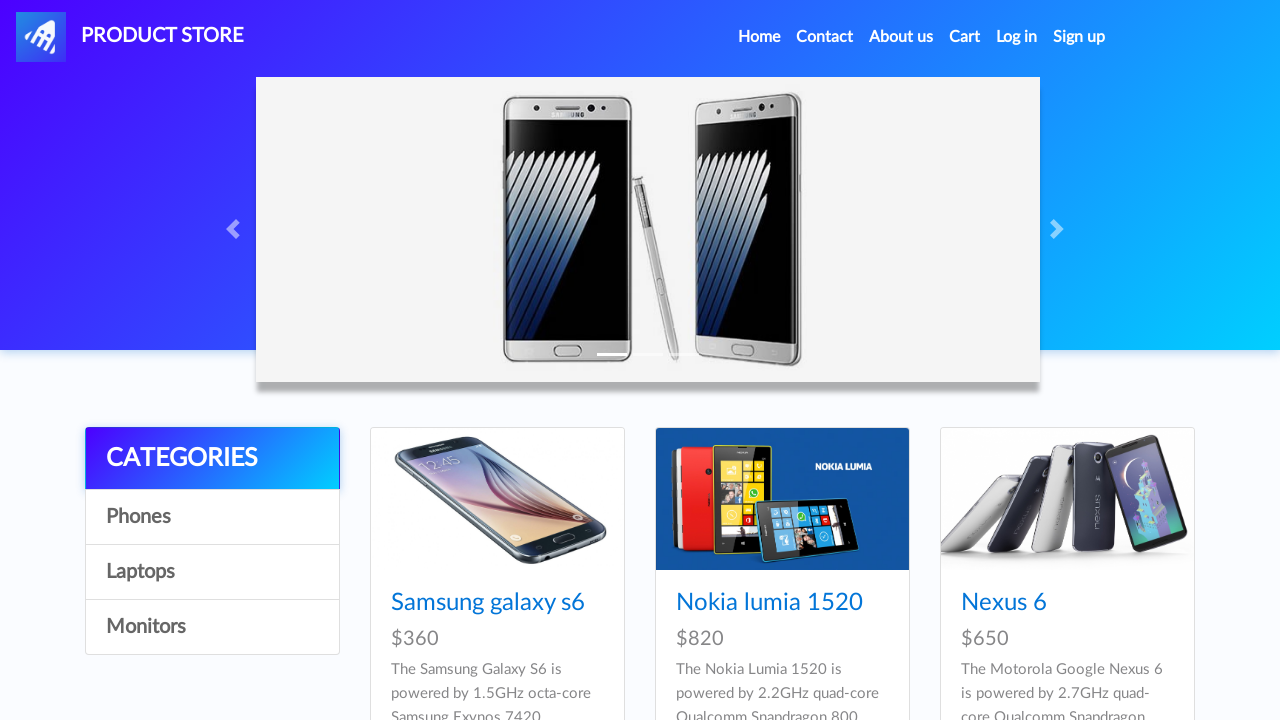

Laptops link is displayed
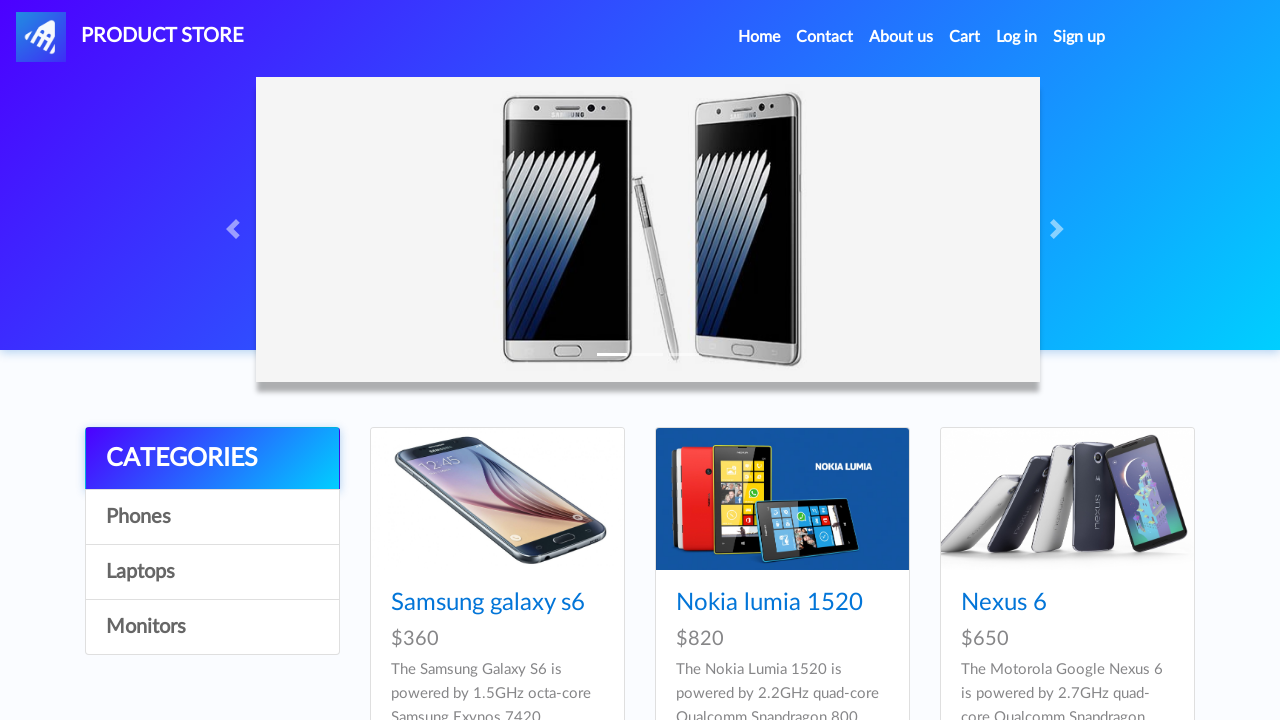

Monitors link is displayed
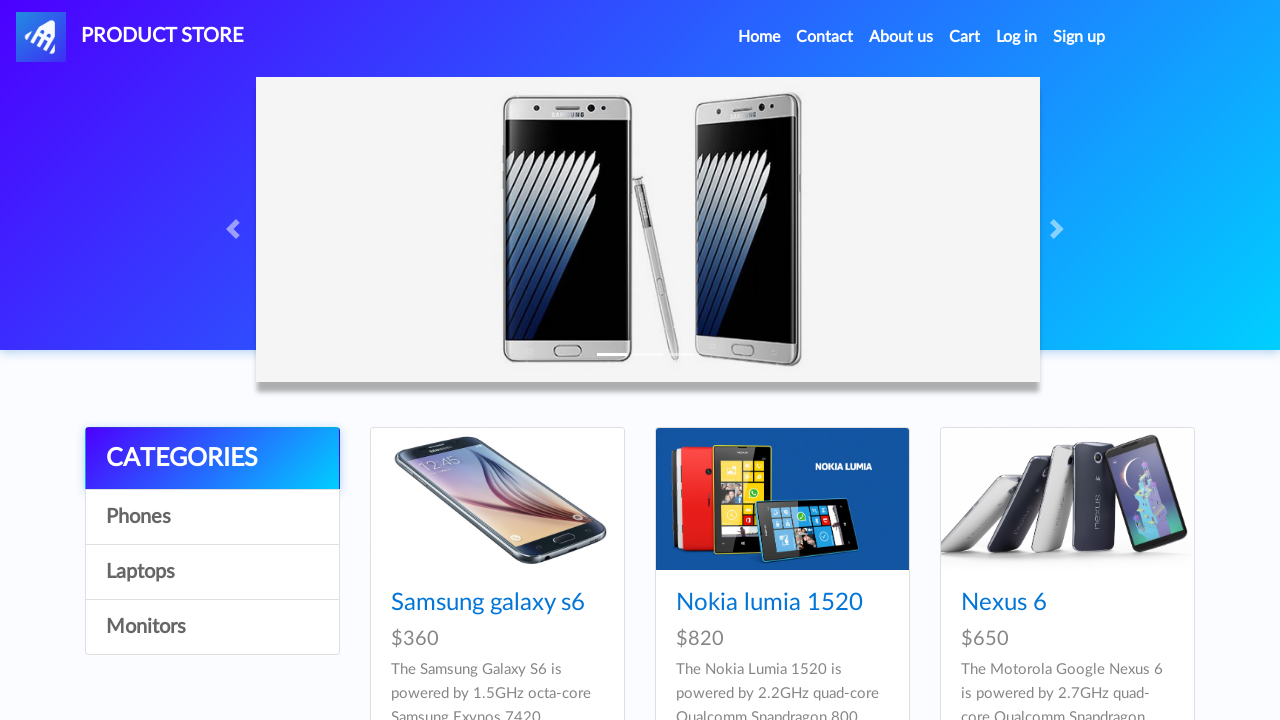

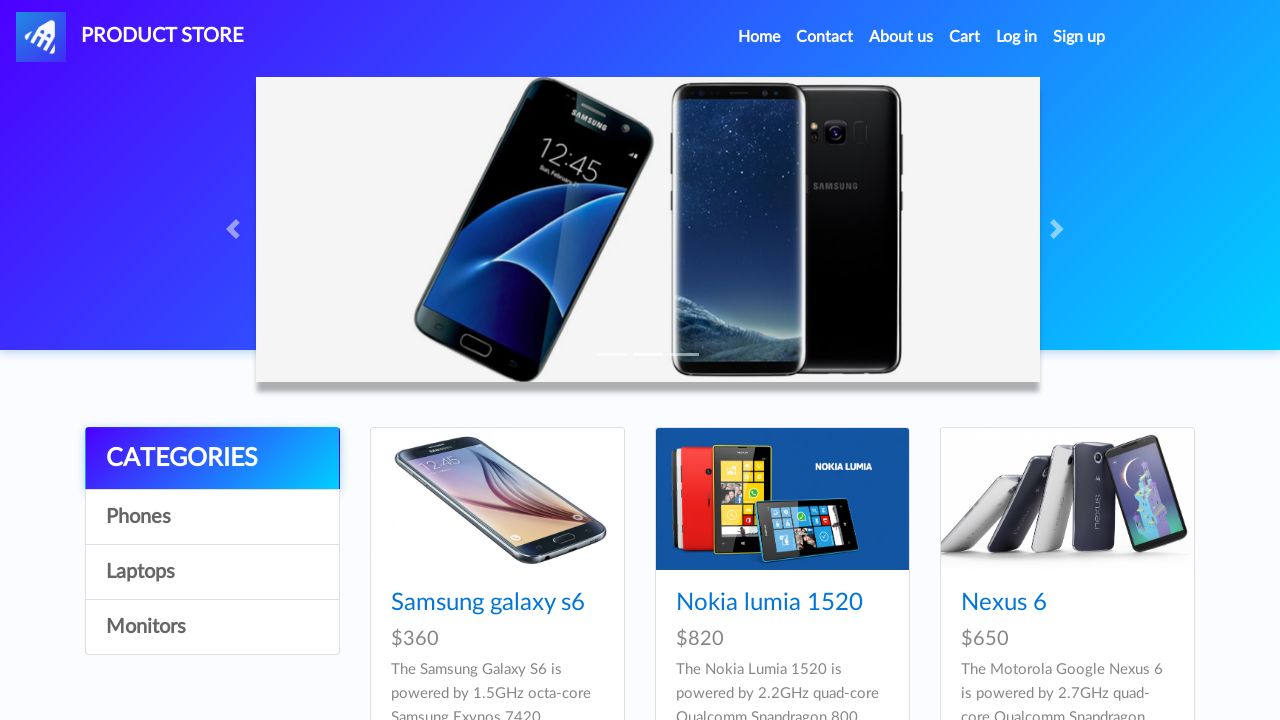